Tests multi-select dropdown functionality by selecting options using different methods (by index, by value, by visible text) and then deselecting all options.

Starting URL: https://omayo.blogspot.com/

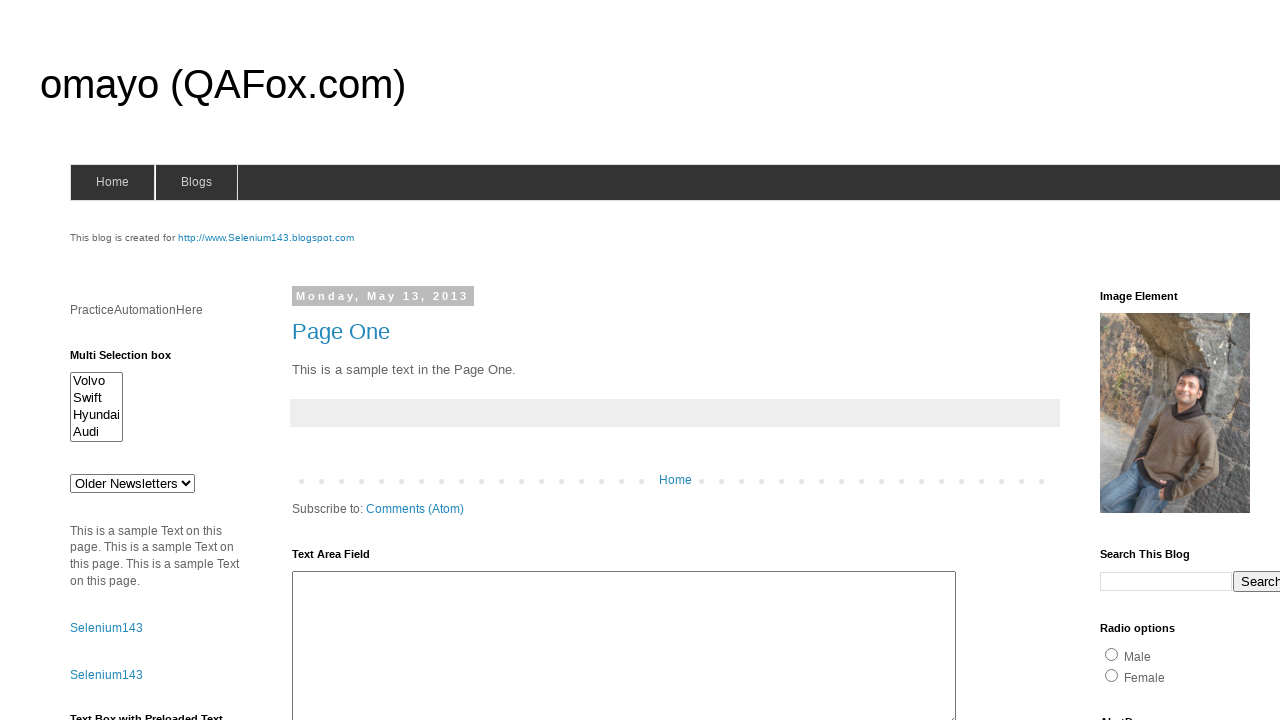

Multi-select dropdown #multiselect1 is visible and ready
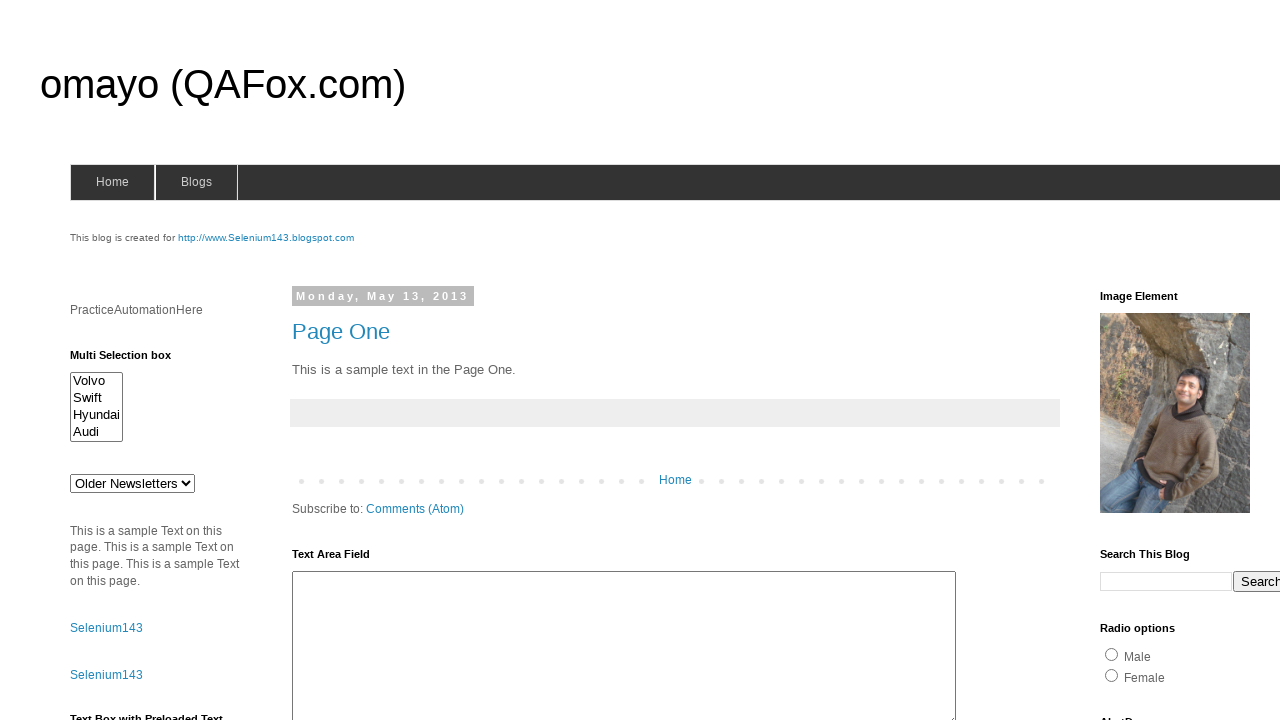

Selected first option (Volvo) by index 0 on #multiselect1
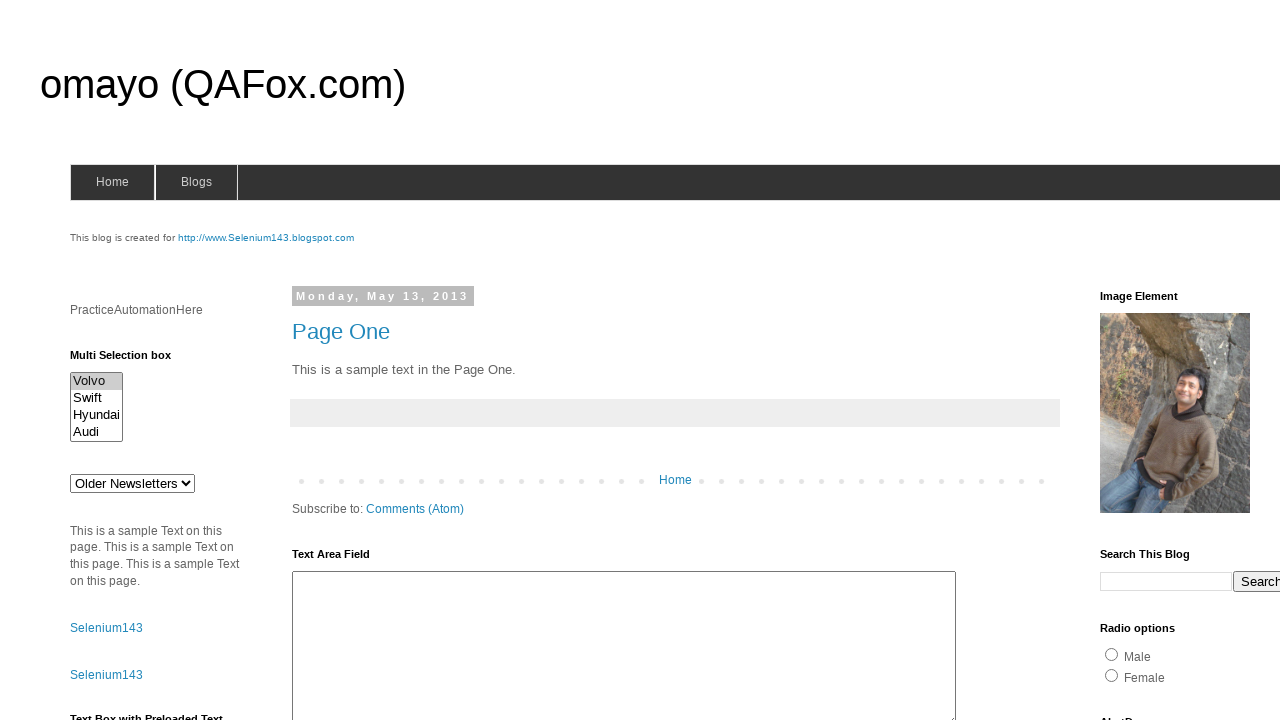

Selected Swift option by value 'swiftx' on #multiselect1
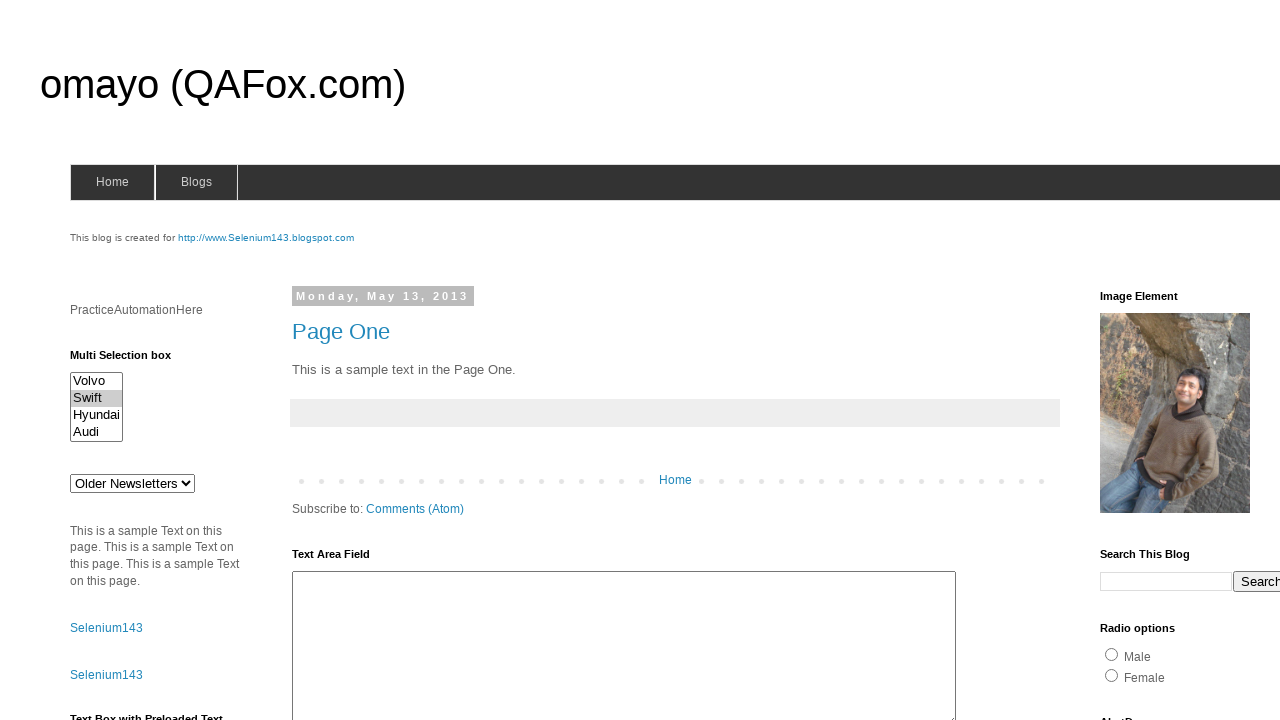

Selected Audi option by visible text label on #multiselect1
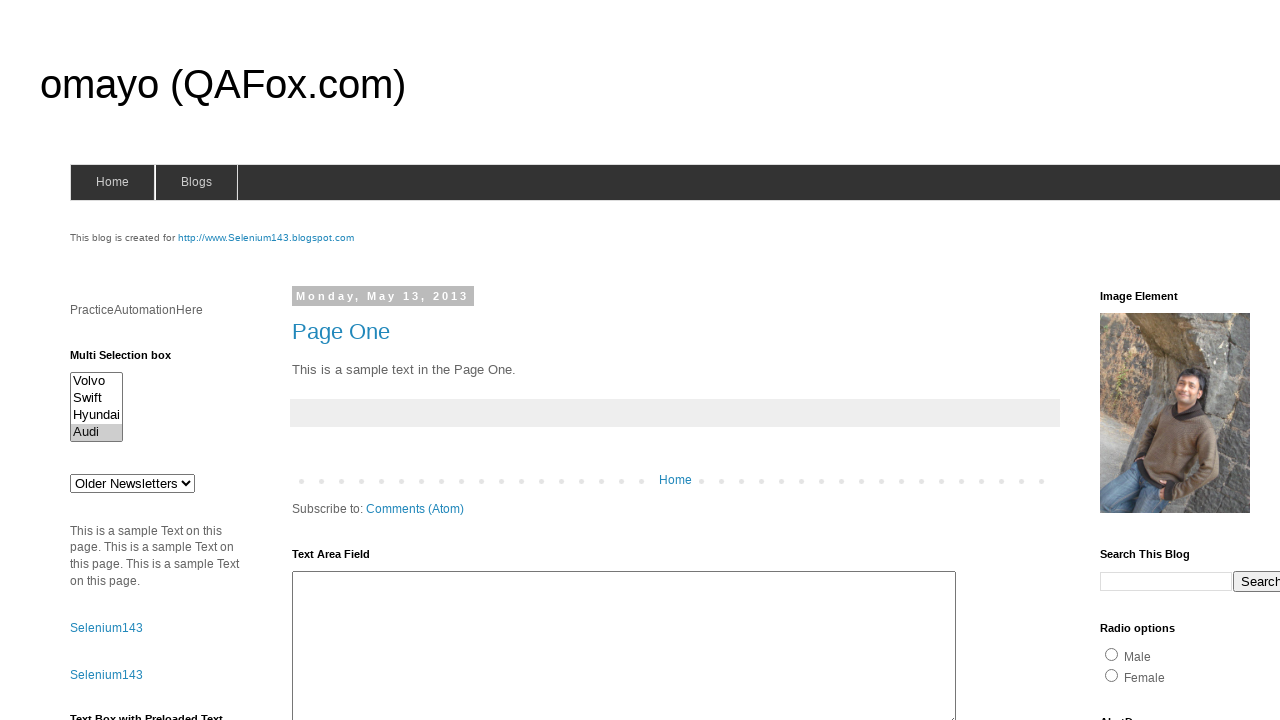

Scrolled dropdown into view if needed
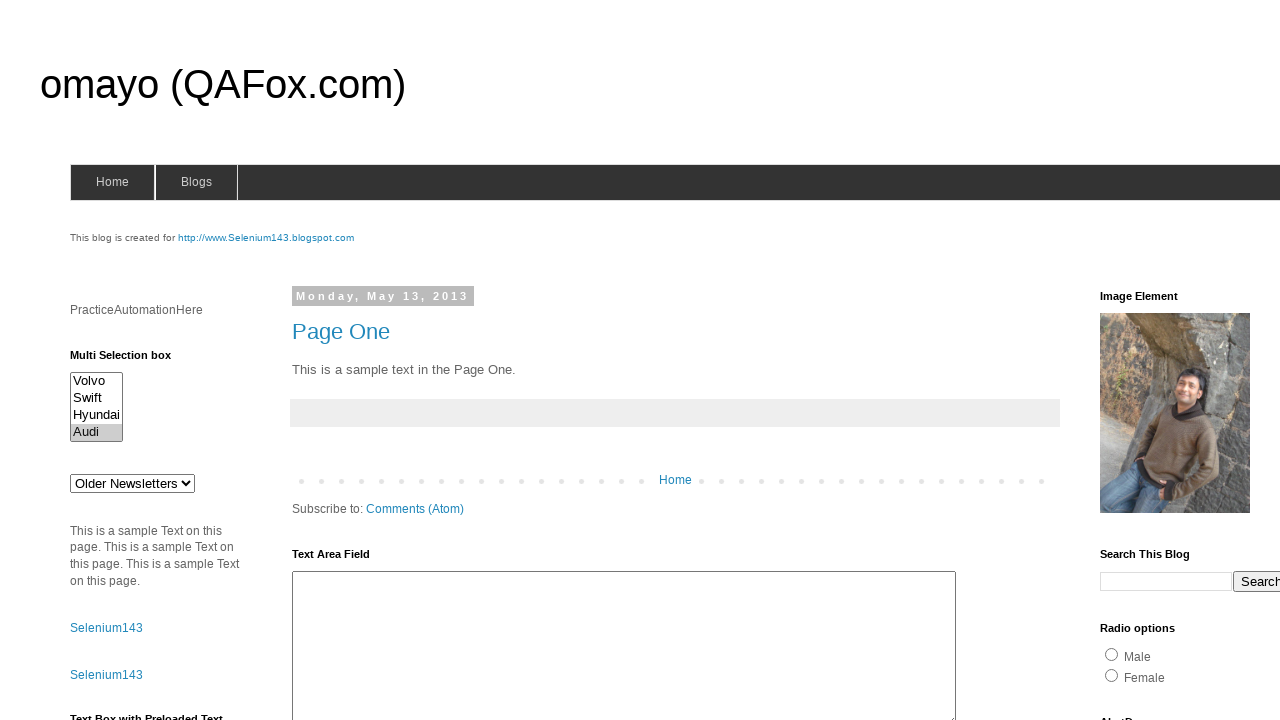

Deselected all options in multi-select dropdown using JavaScript
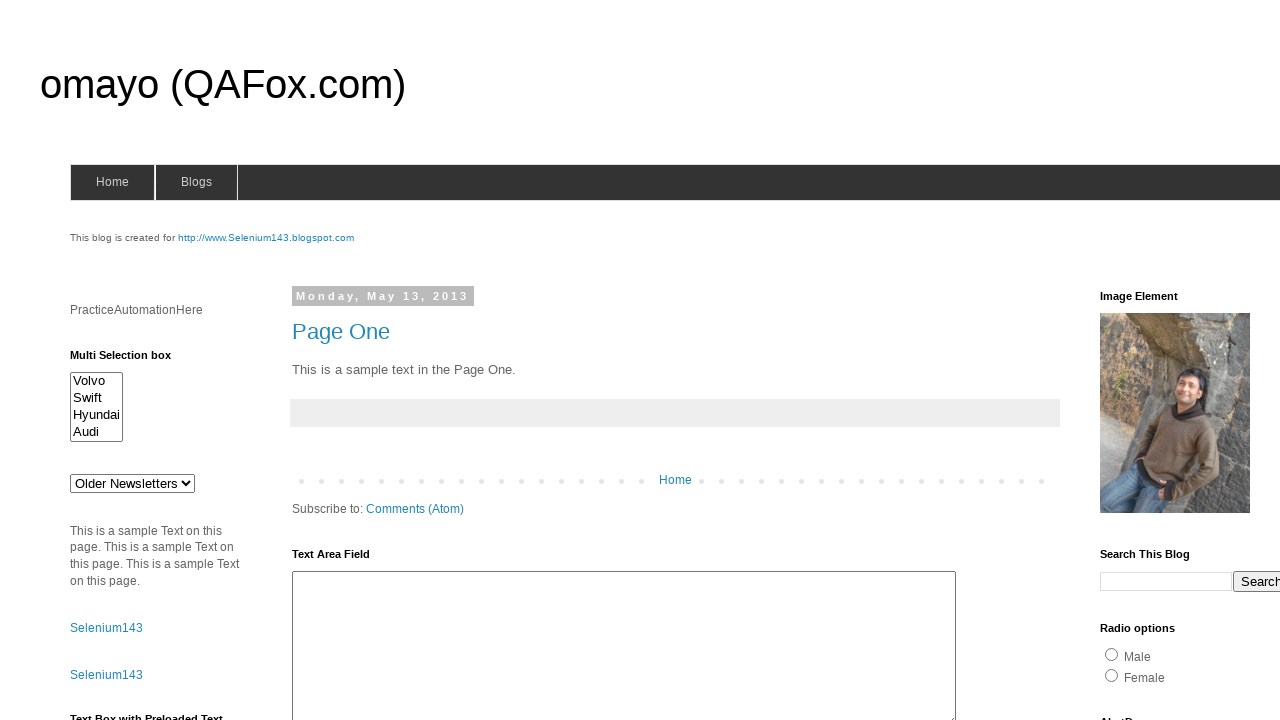

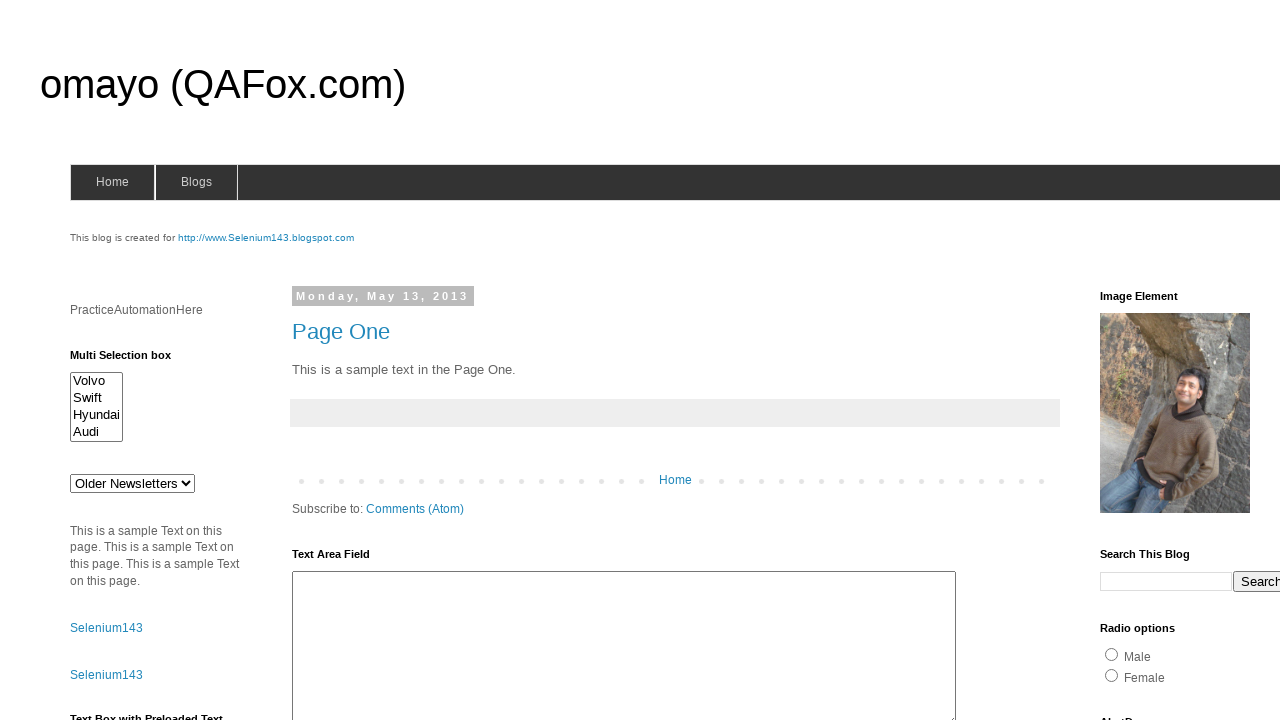